Tests a form submission by filling in user name, email, and address fields on the DemoQA text box page

Starting URL: https://demoqa.com/text-box

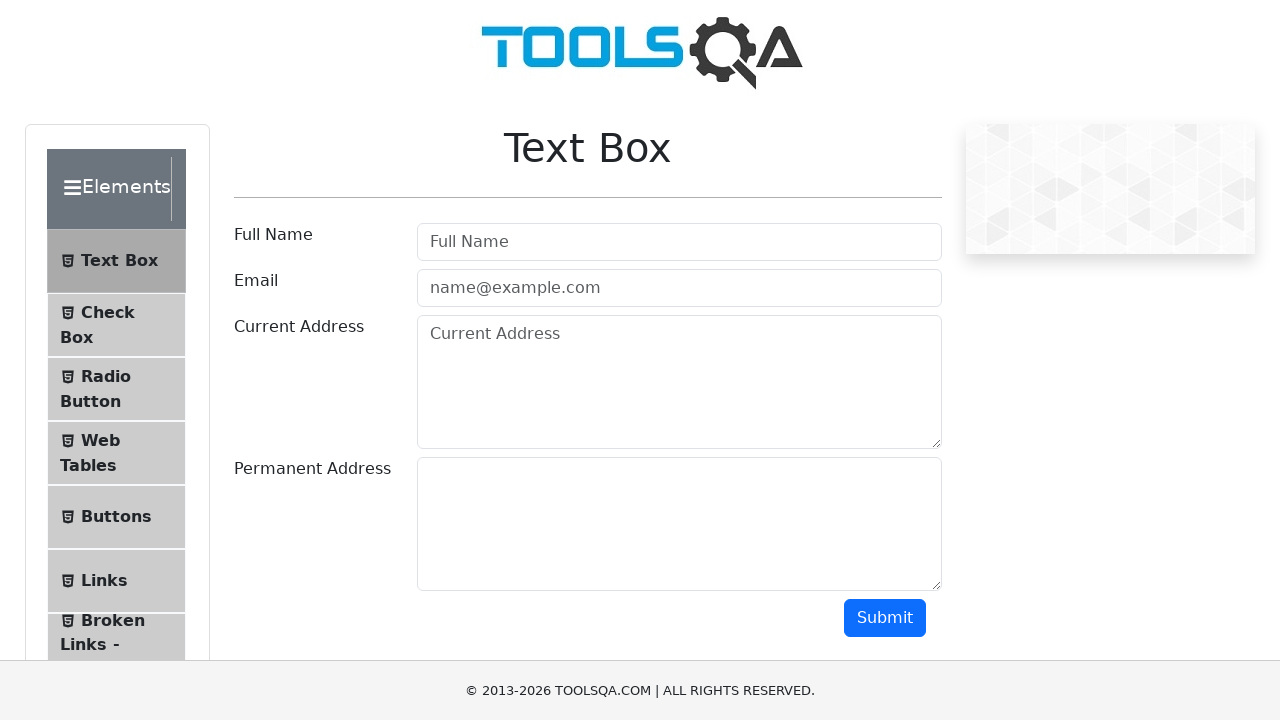

Filled user name field with 'Cyber' on #userName
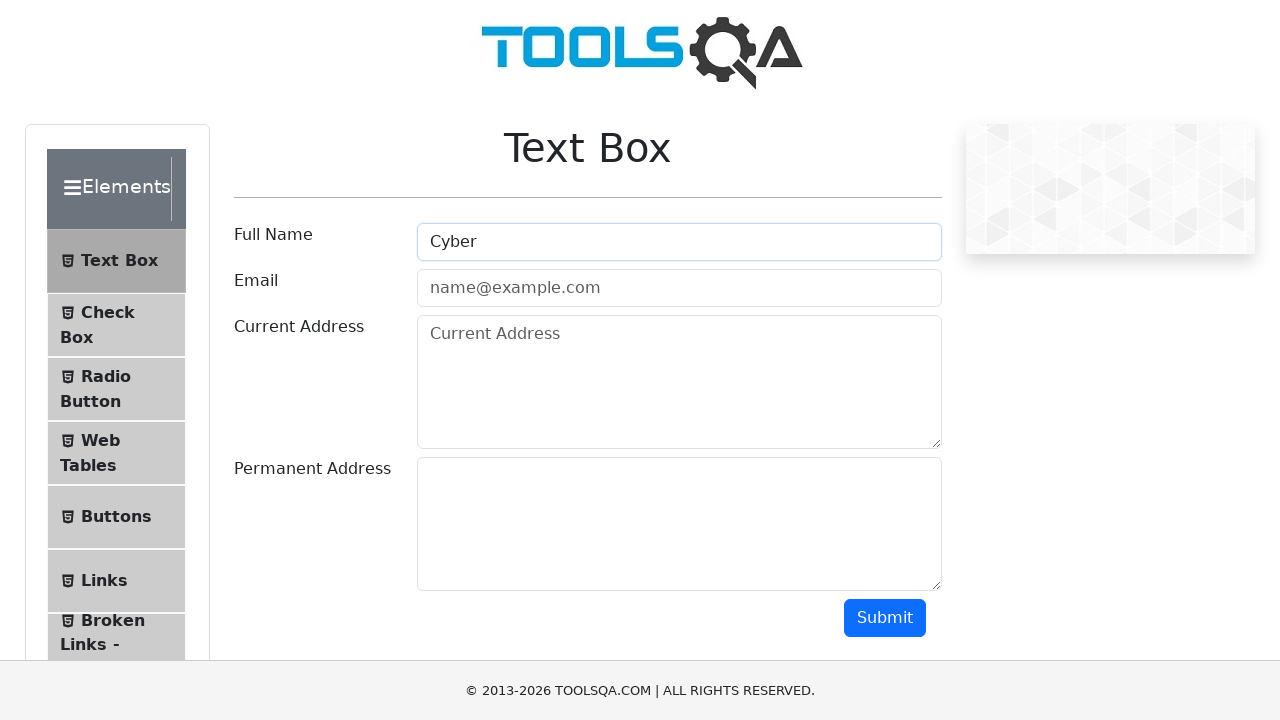

Filled email field with 'Success@gmail.com' on #userEmail
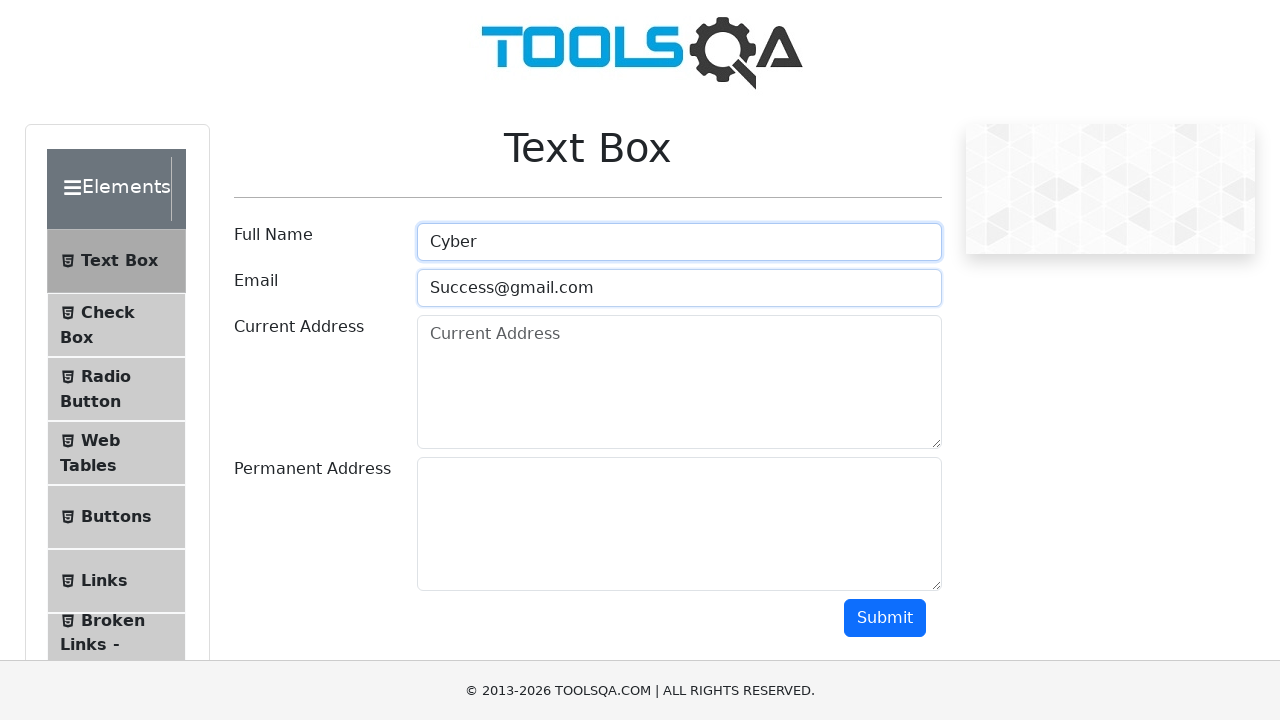

Filled current address field with 'Deccan, Pune 14' on #currentAddress
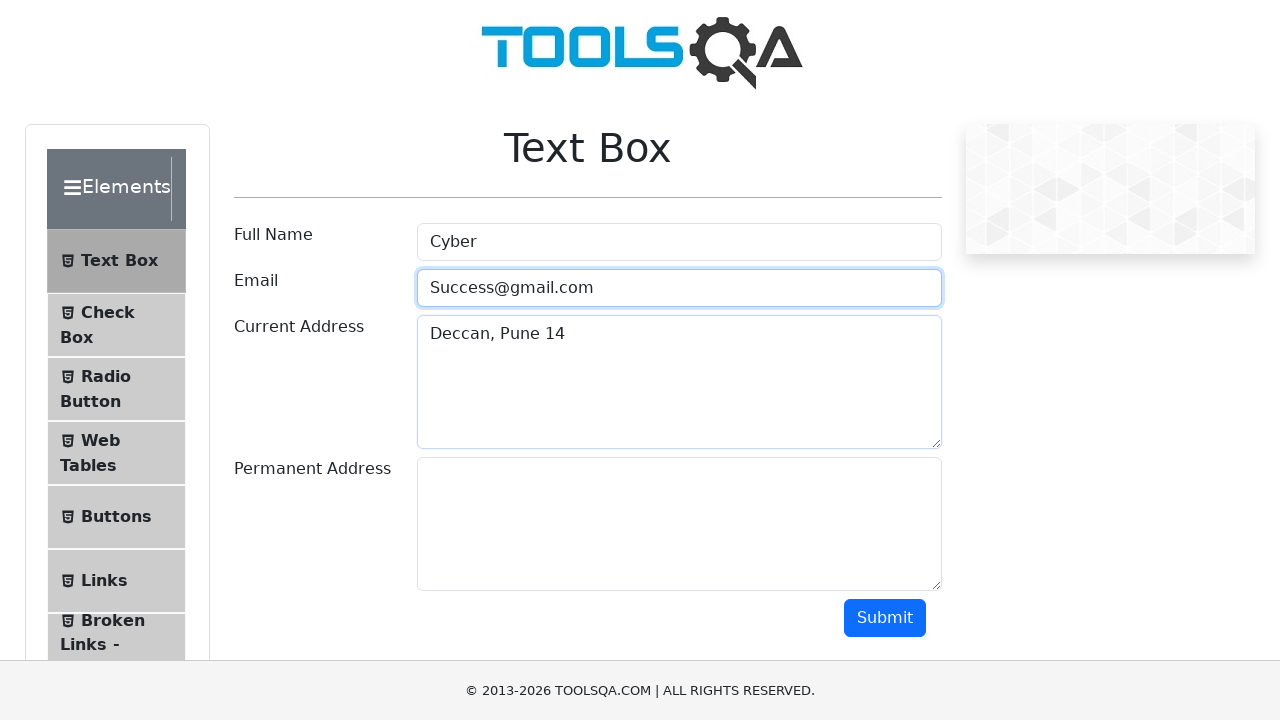

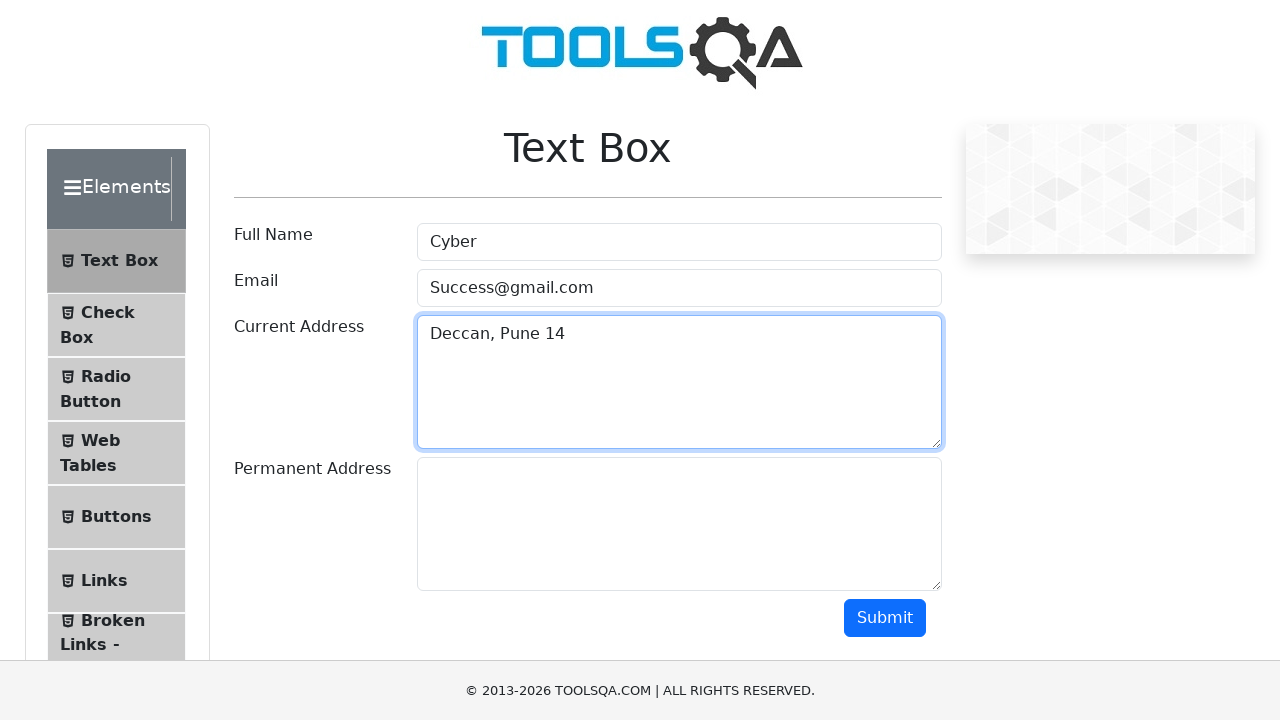